Tests dynamic loading functionality by clicking a start button and waiting for a finish message to appear with the text "Hello World!"

Starting URL: http://the-internet.herokuapp.com/dynamic_loading/2

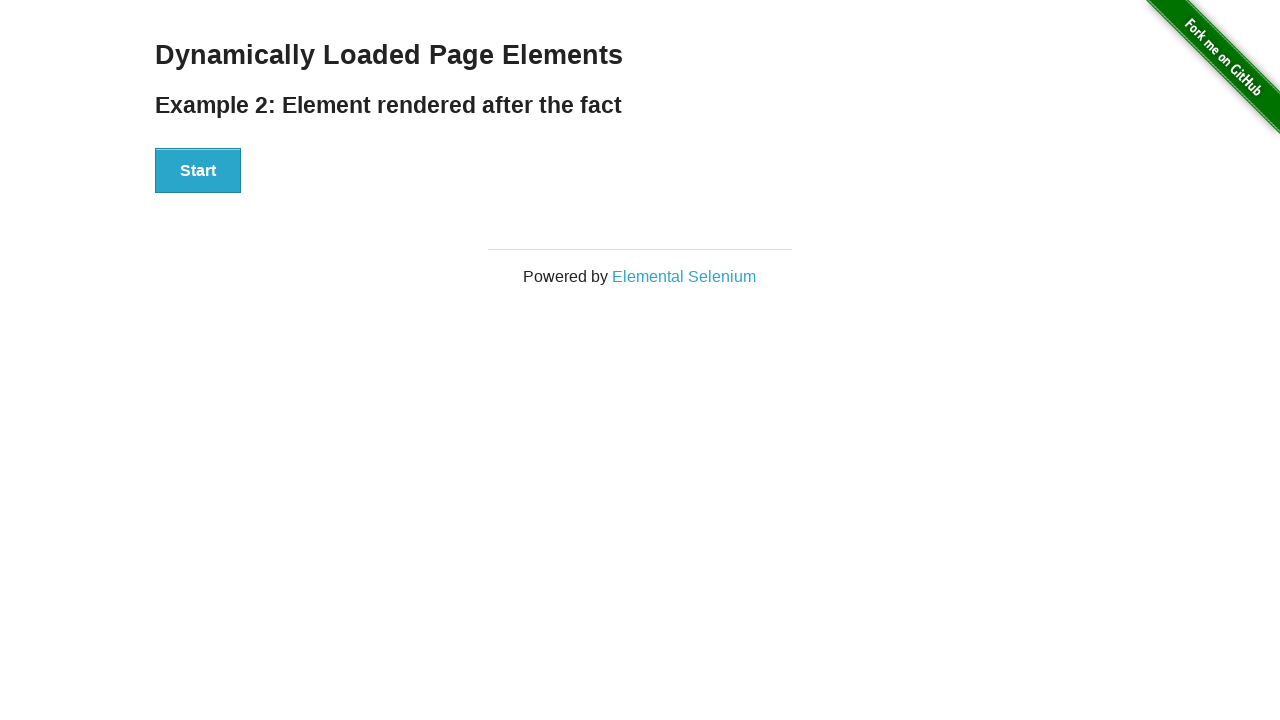

Clicked start button to trigger dynamic loading at (198, 171) on #start button
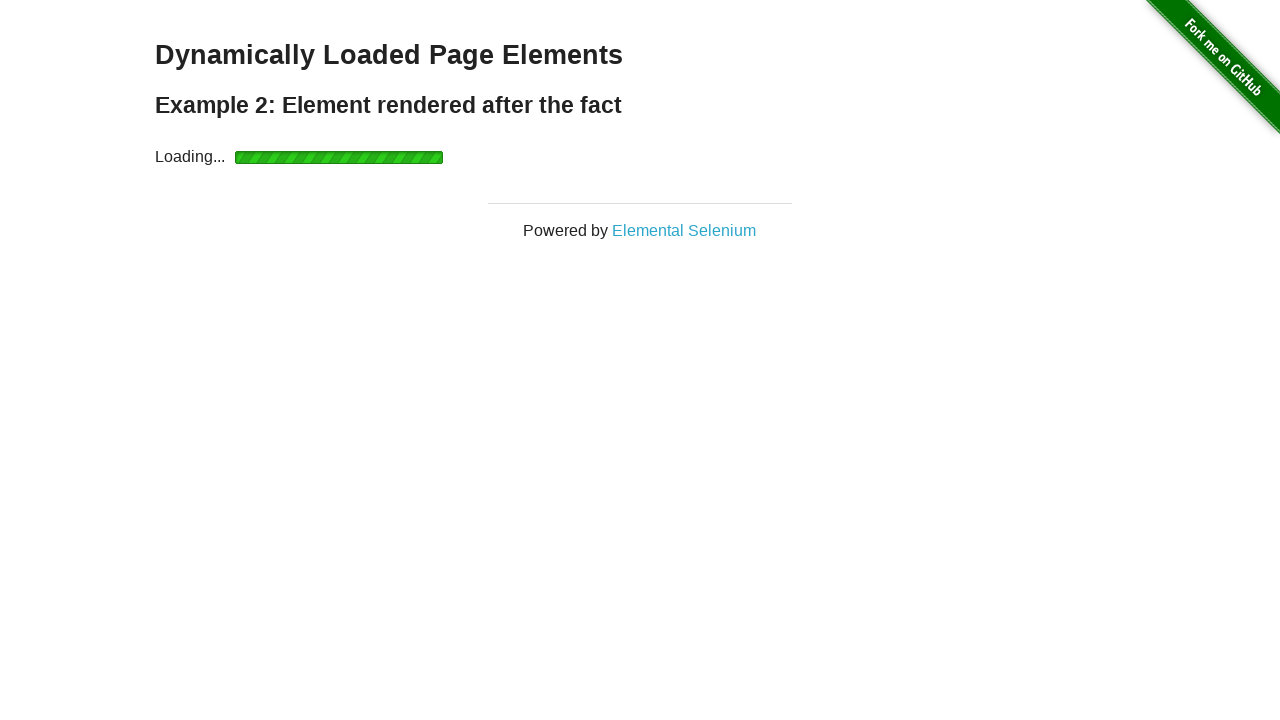

Finish element became visible after dynamic loading
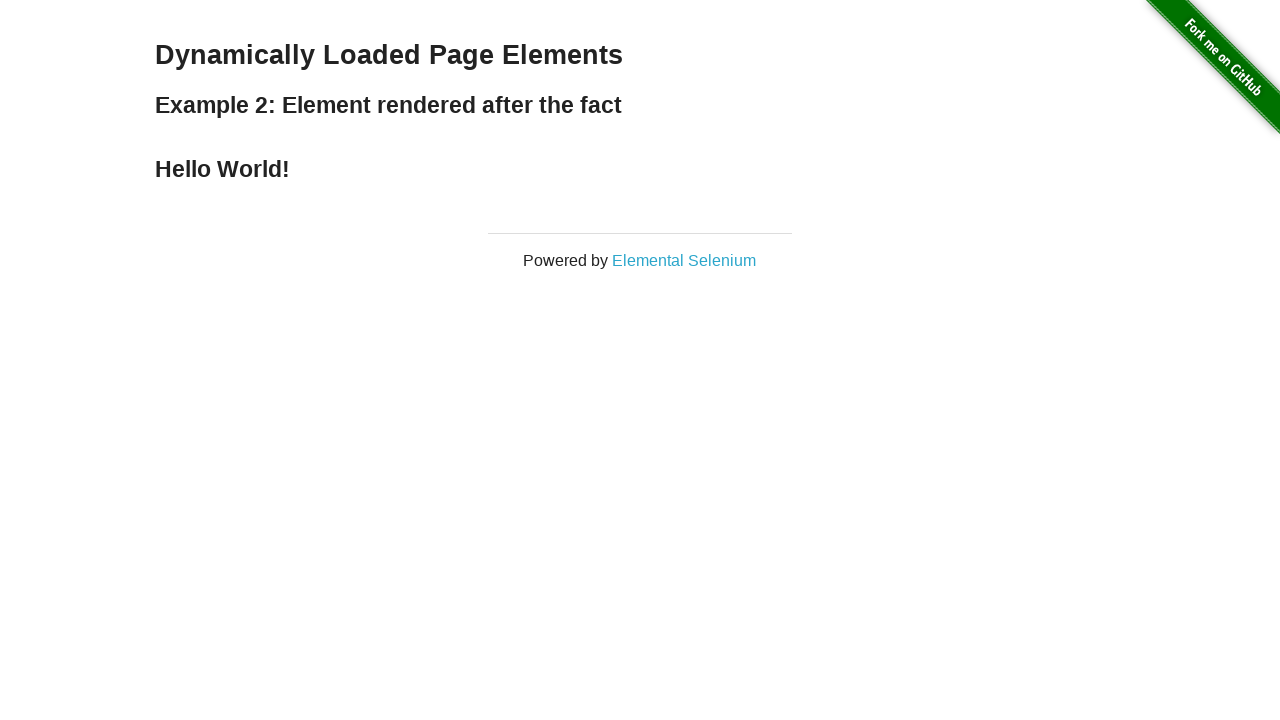

Retrieved text content from finish element
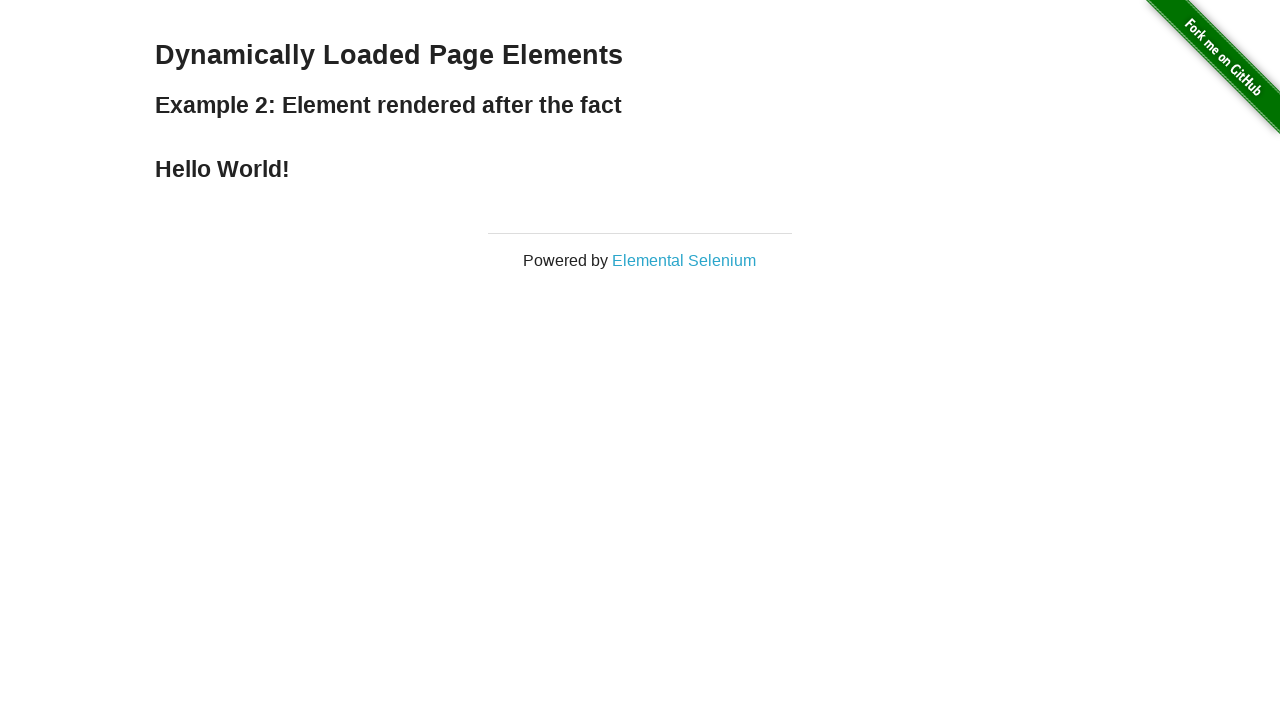

Asserted finish text equals 'Hello World!'
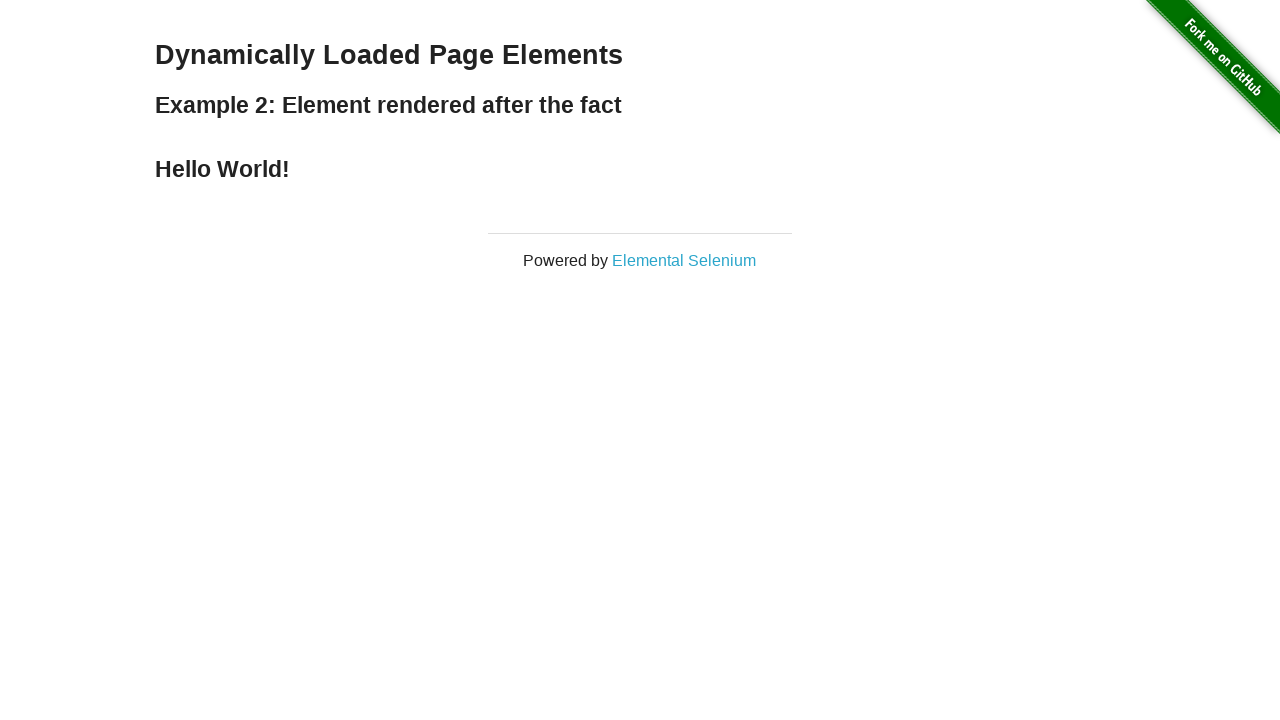

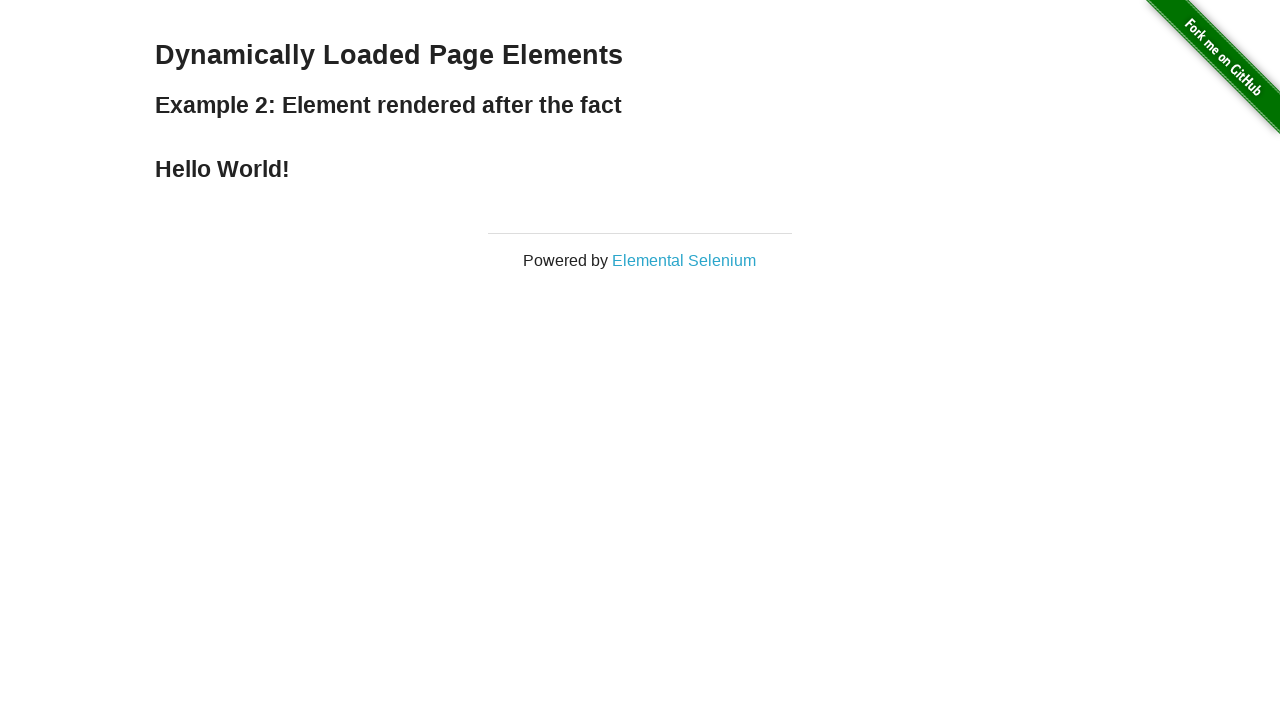